Tests the search functionality on mybook.ru by entering a book title "Анна Каренина" (Anna Karenina) into the search field

Starting URL: https://mybook.ru/

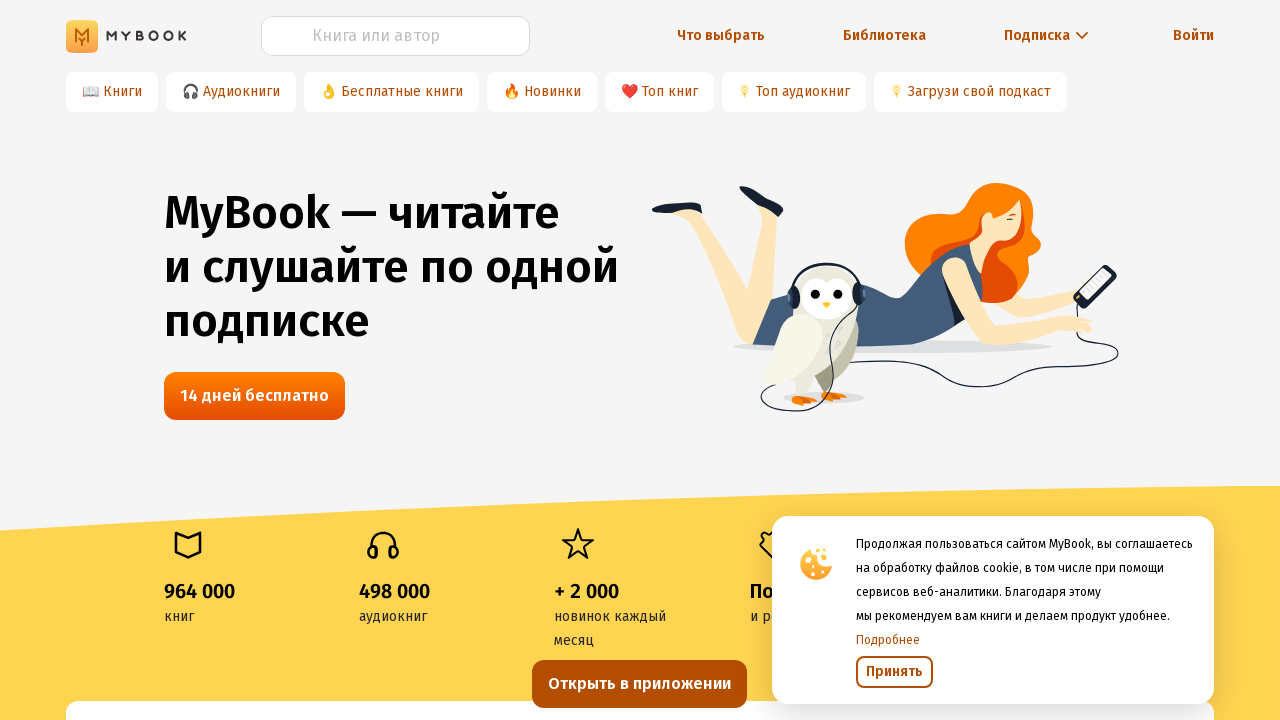

Filled search field with book title 'Анна Каренина' on //html/body/div[1]/div/div[1]/header/div/div[1]/div/div[2]/div/div/div/span/inpu
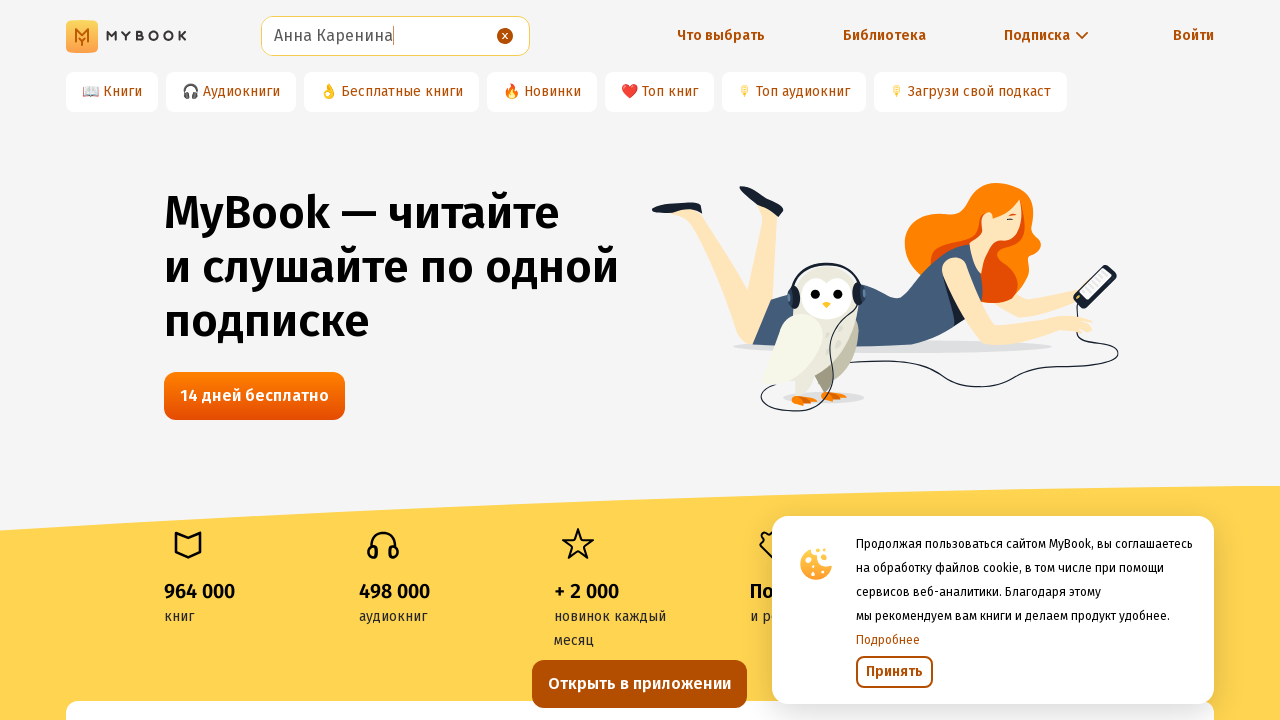

Pressed Enter to submit search for 'Анна Каренина' on //html/body/div[1]/div/div[1]/header/div/div[1]/div/div[2]/div/div/div/span/inpu
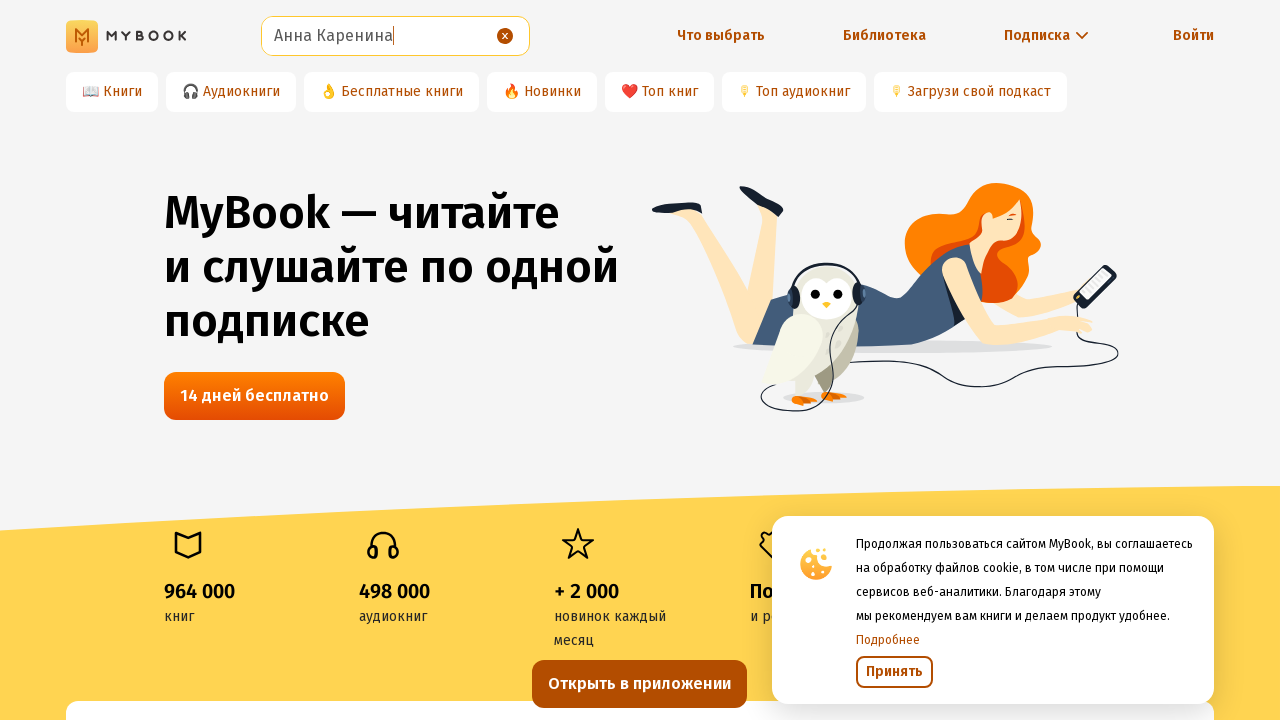

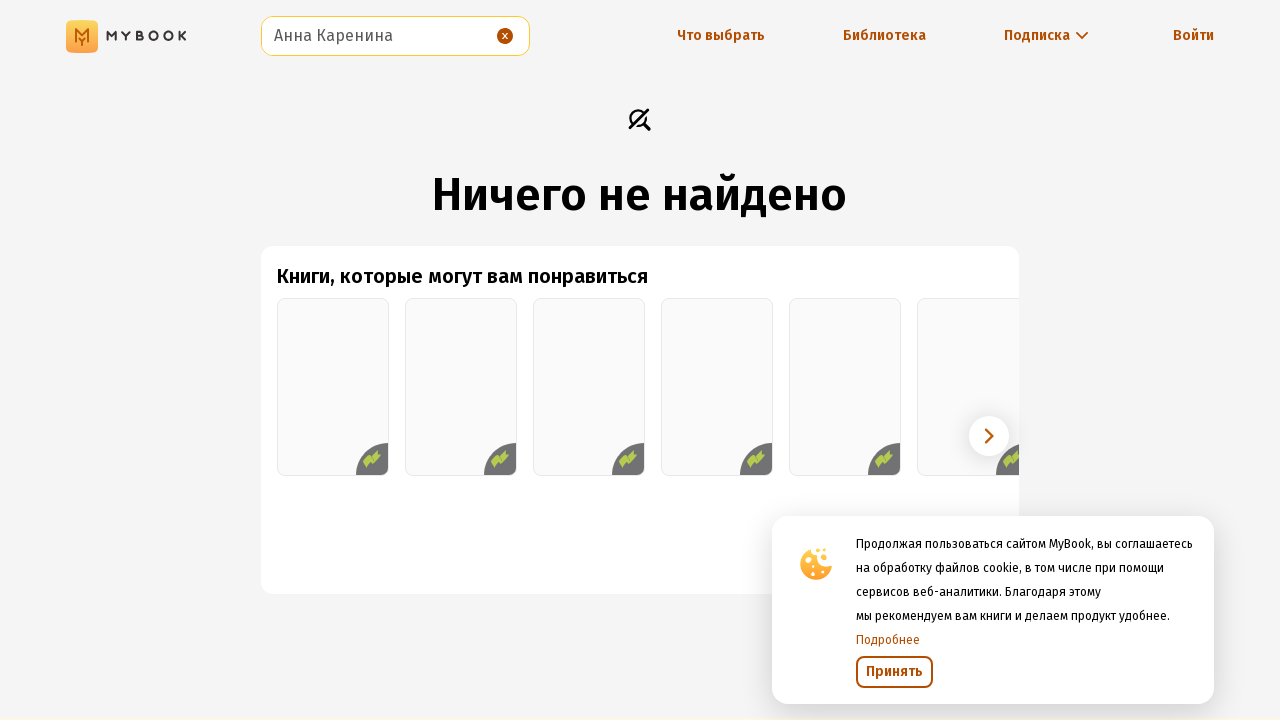